Tests placeholder text field by entering text to replace placeholder

Starting URL: https://seleniumbase.io/demo_page

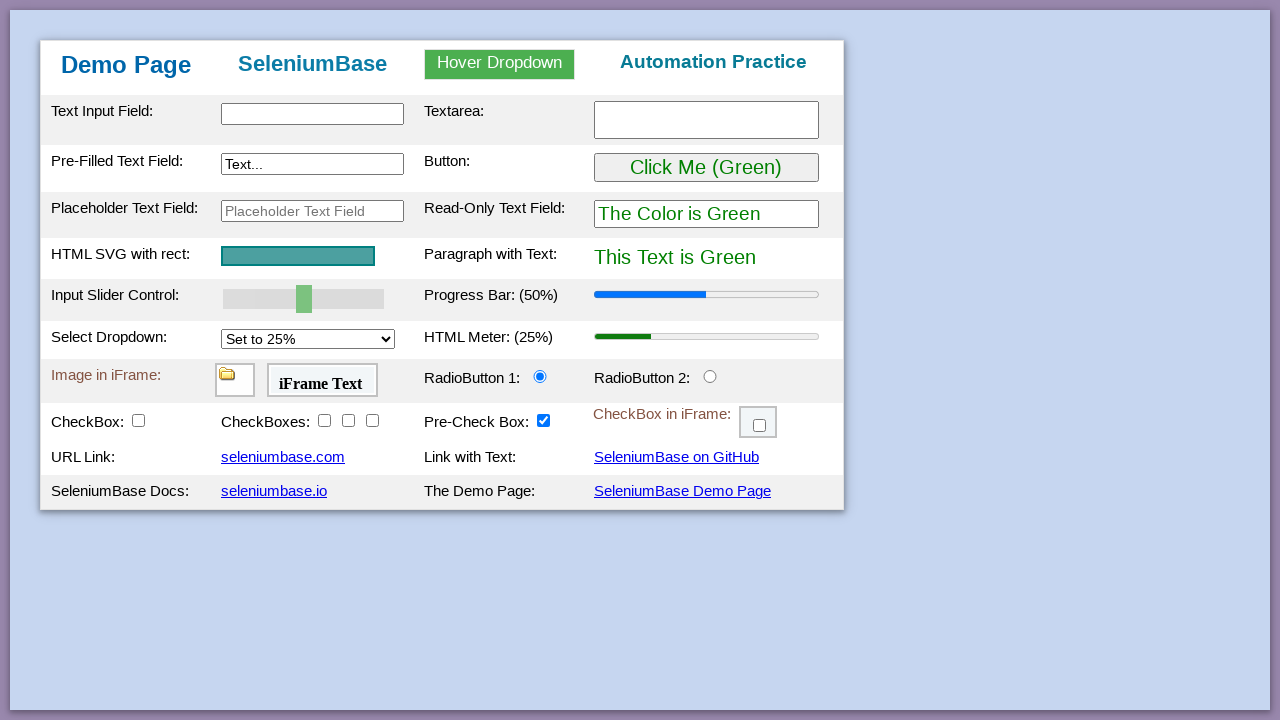

Waited for page to load - table body element appeared
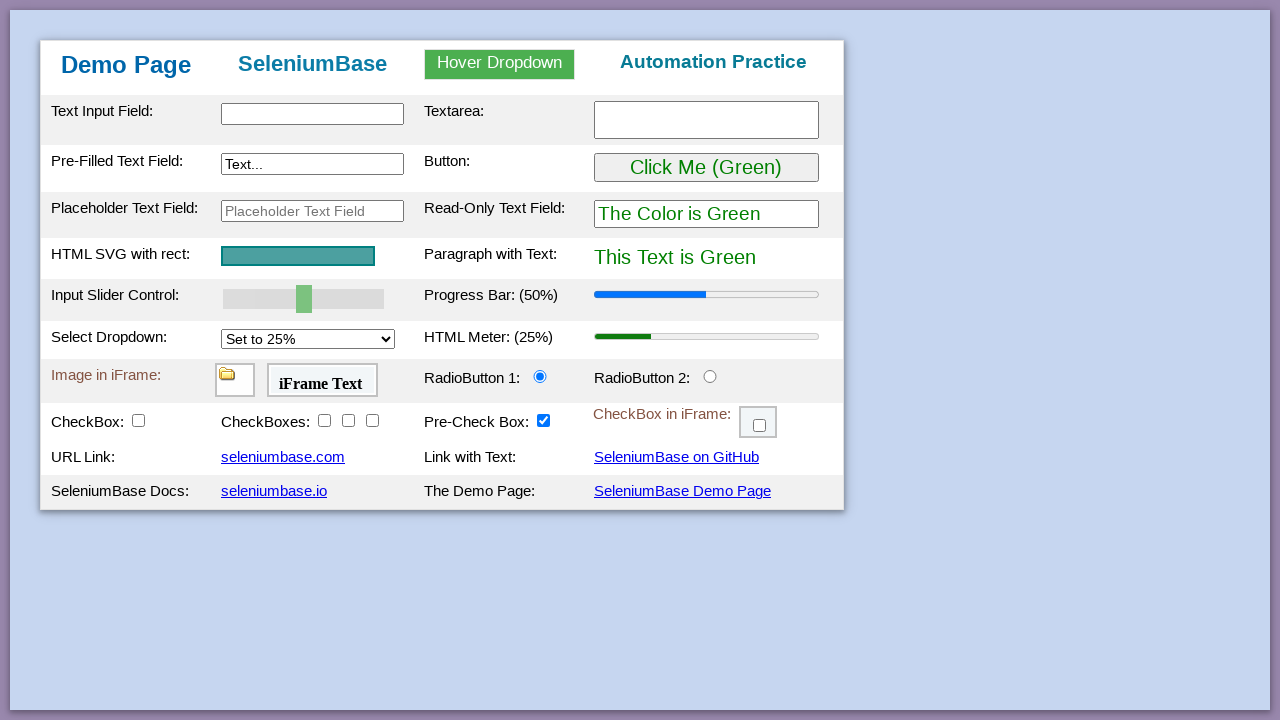

Cleared placeholder text field on #placeholderText
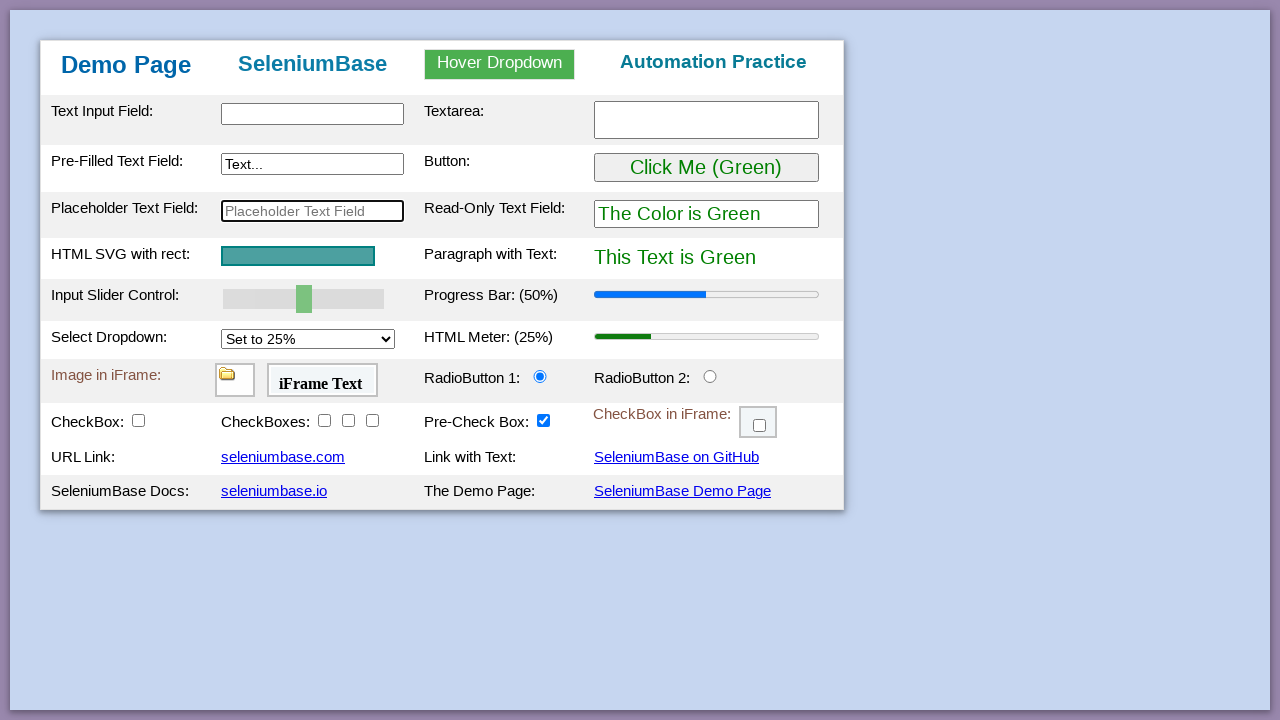

Filled placeholder text field with 'HELLO WORLD' on #placeholderText
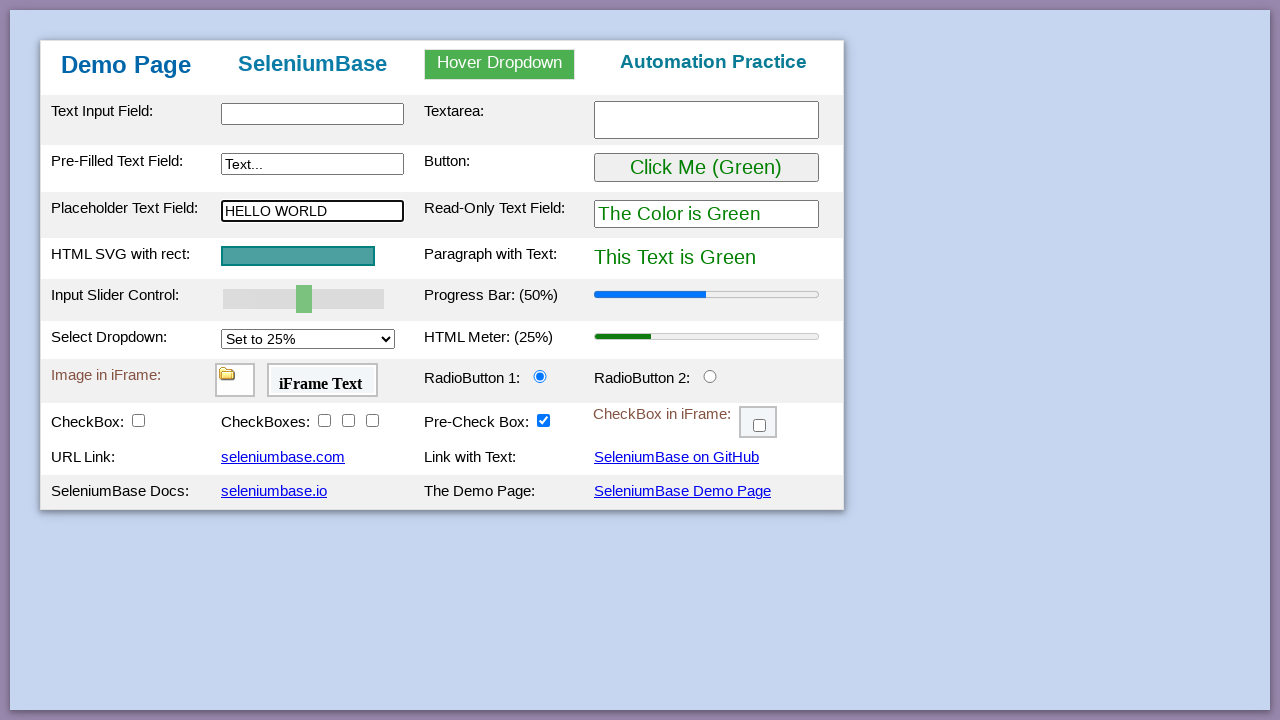

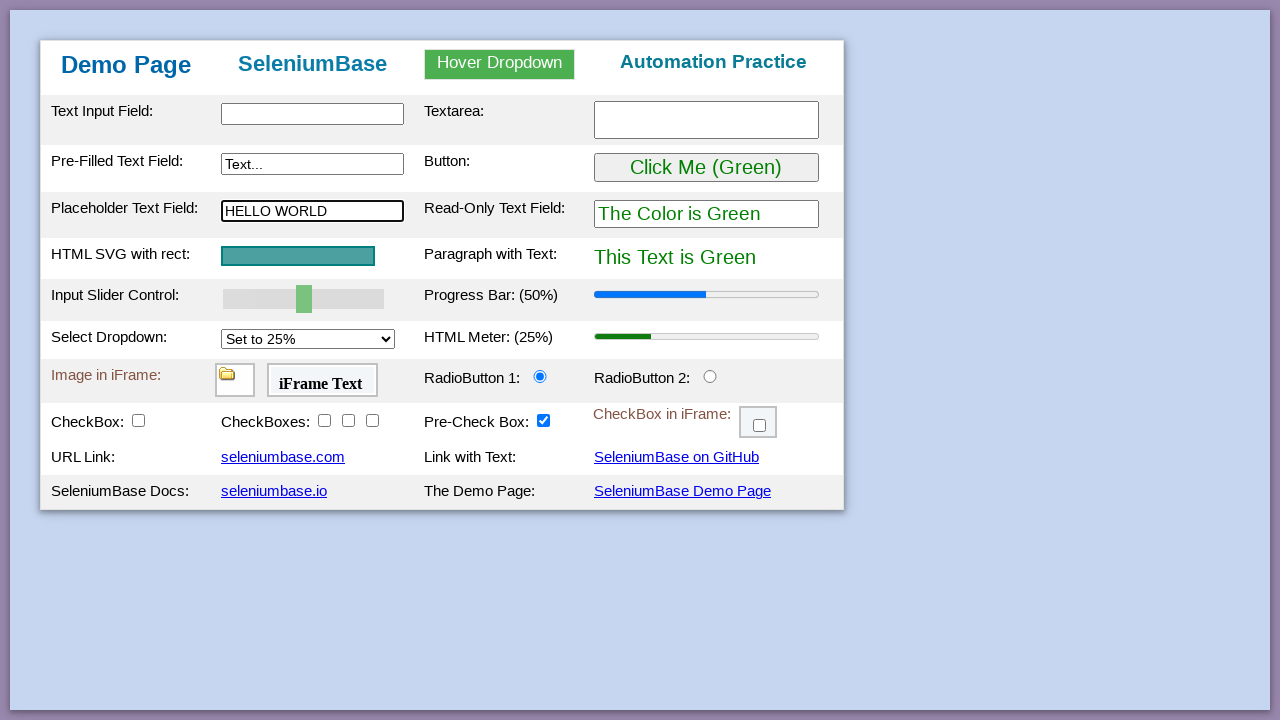